Tests frame interaction in Playwright by navigating to Oracle Java documentation and clicking on a link within an iframe (packageListFrame)

Starting URL: https://docs.oracle.com/javase/8/docs/api/

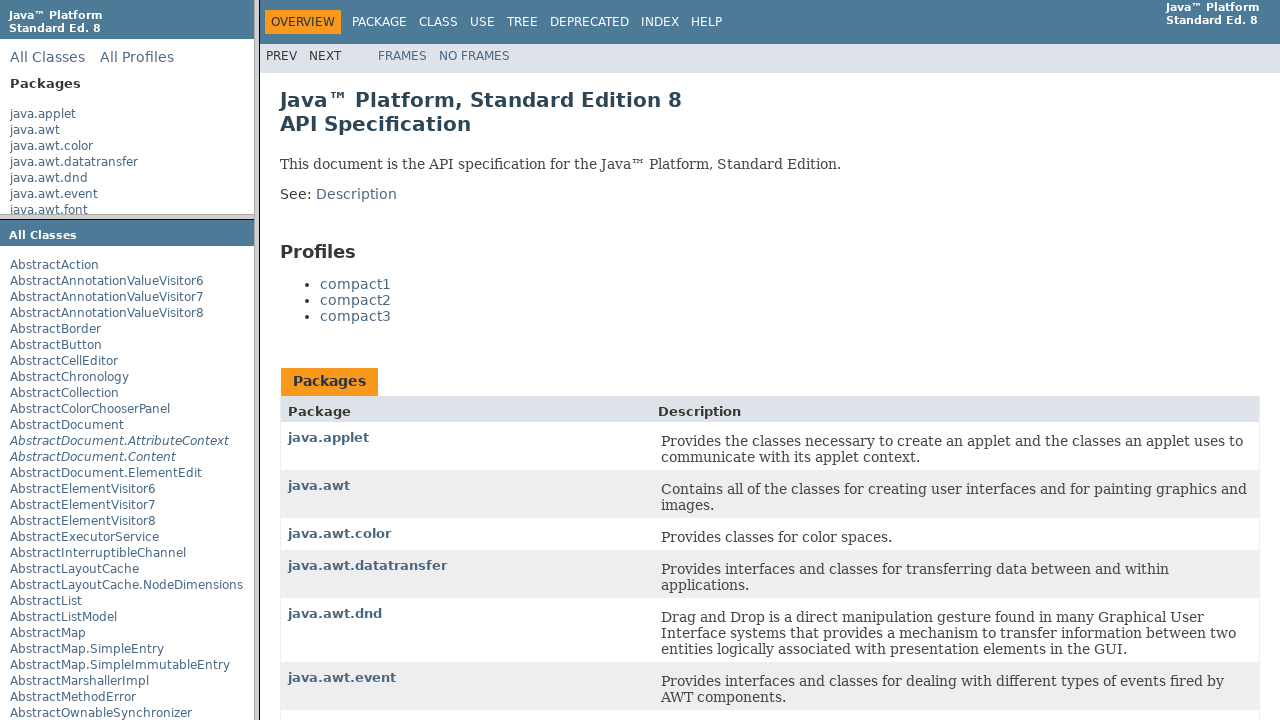

Located packageListFrame iframe
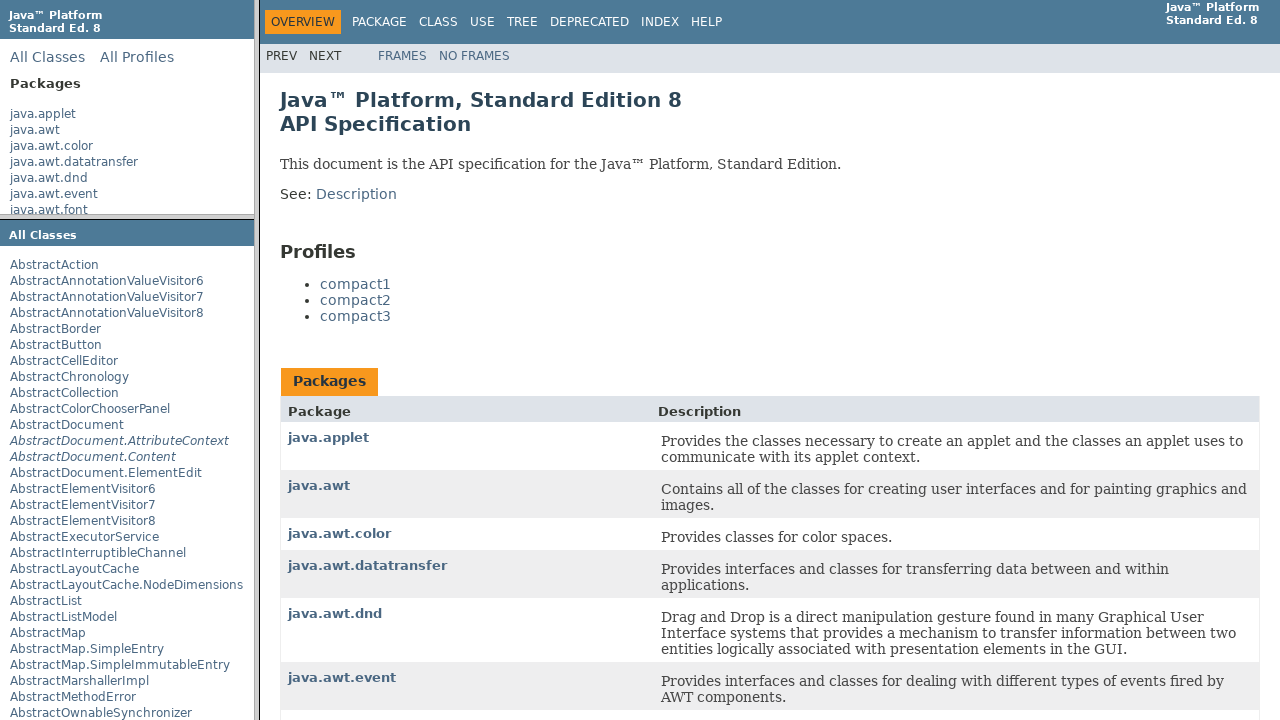

Clicked on 'java.applet' link within packageListFrame iframe at (43, 114) on xpath=//frame[@name='packageListFrame'] >> internal:control=enter-frame >> xpath
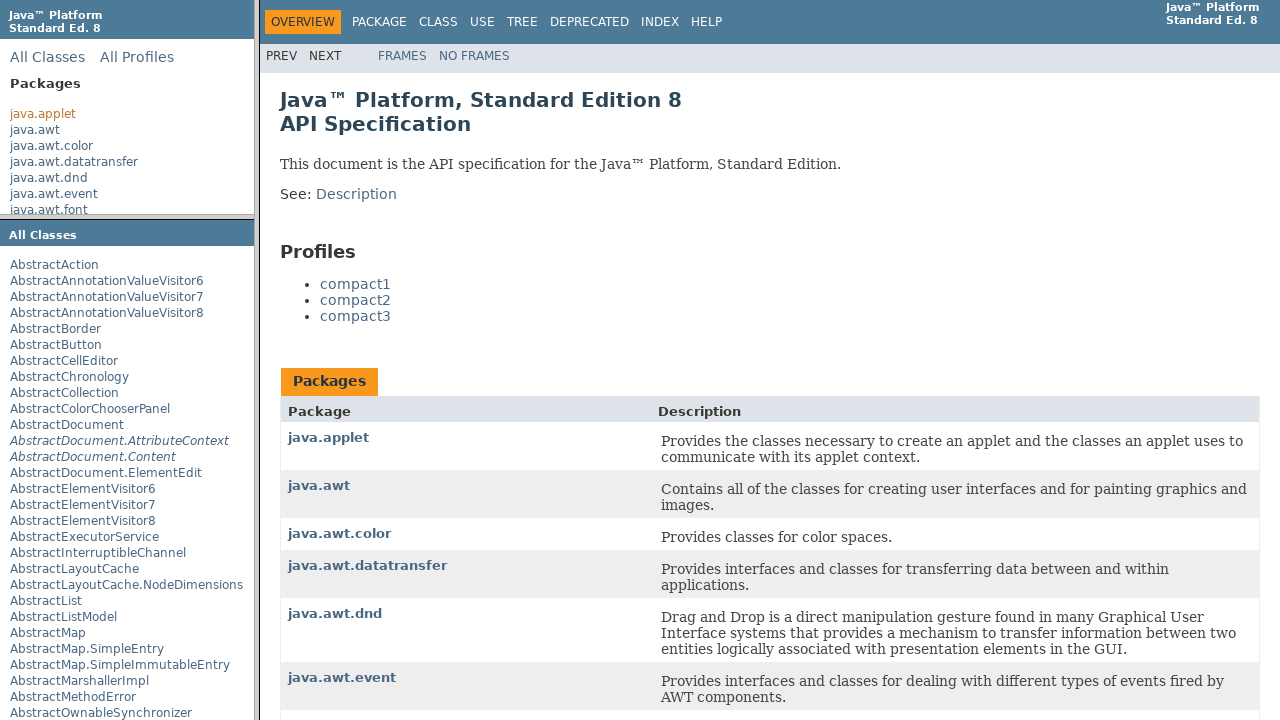

Page load completed after clicking java.applet link
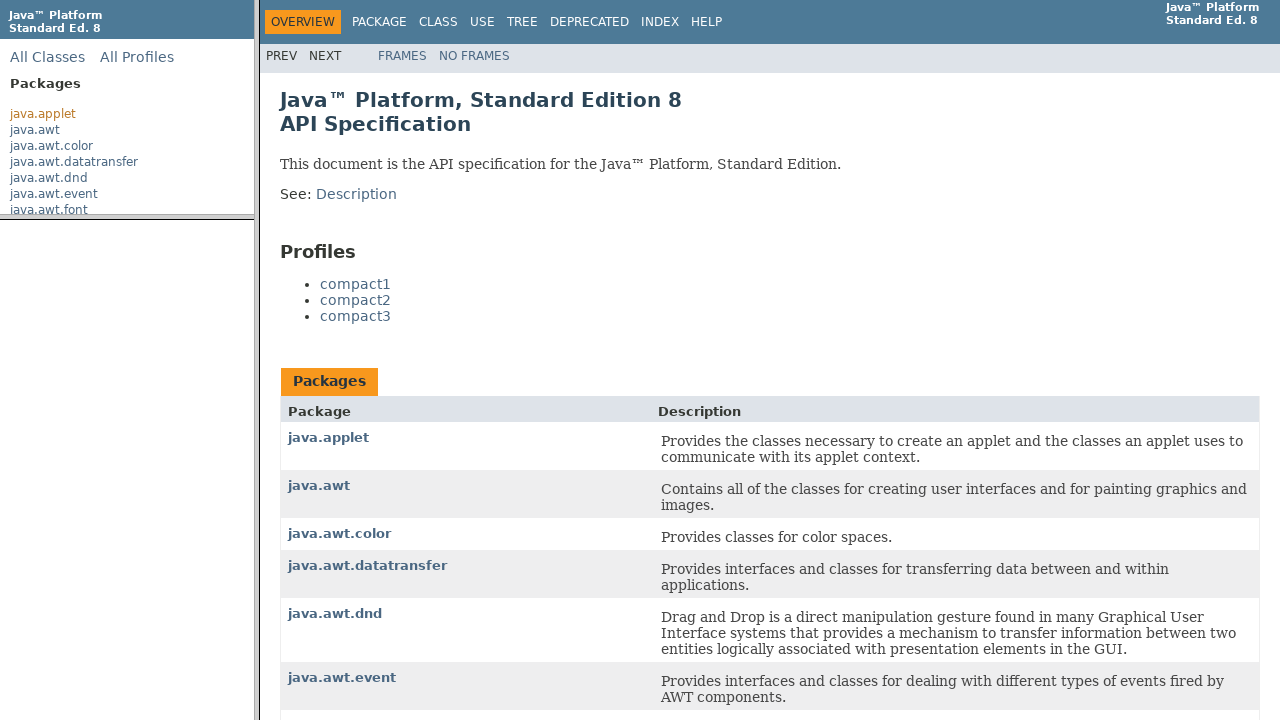

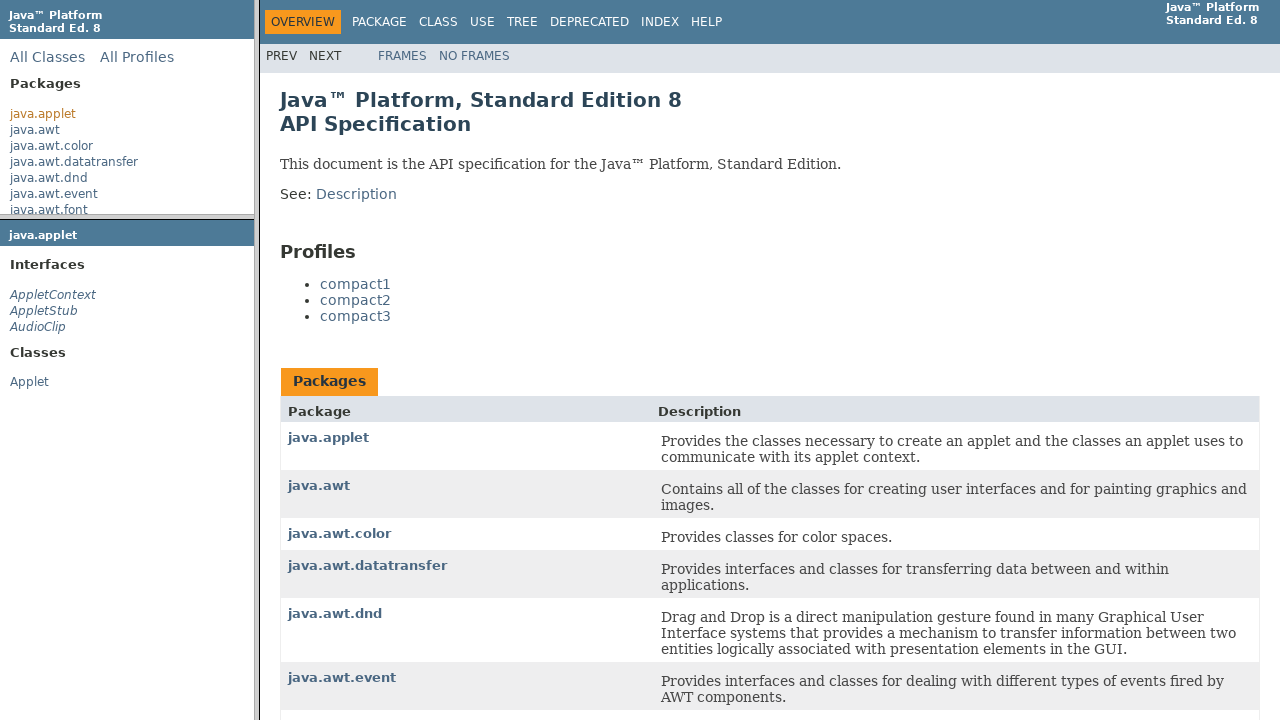